Verifies that the automation practice form page loads correctly and checks the state of various form elements (firstName input, sports checkbox, and submit button) to confirm they are in their expected initial states.

Starting URL: https://demoqa.com/automation-practice-form

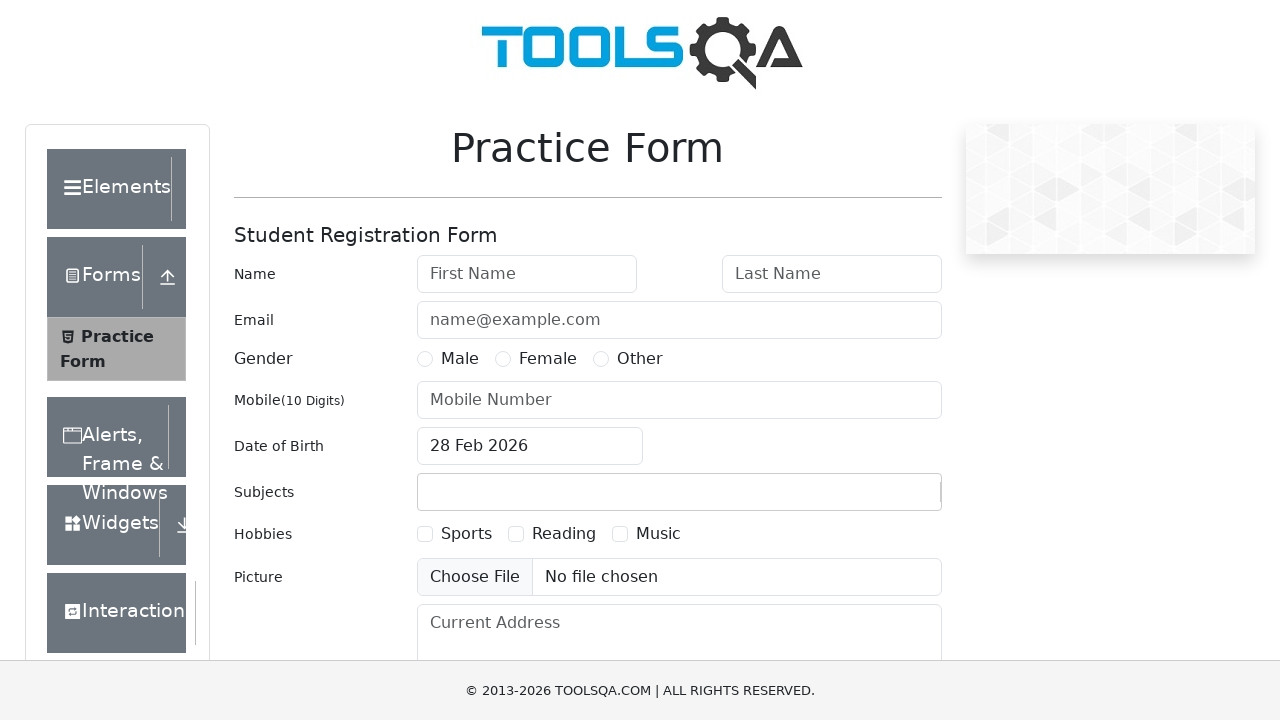

Waited for firstName input field to load on automation practice form
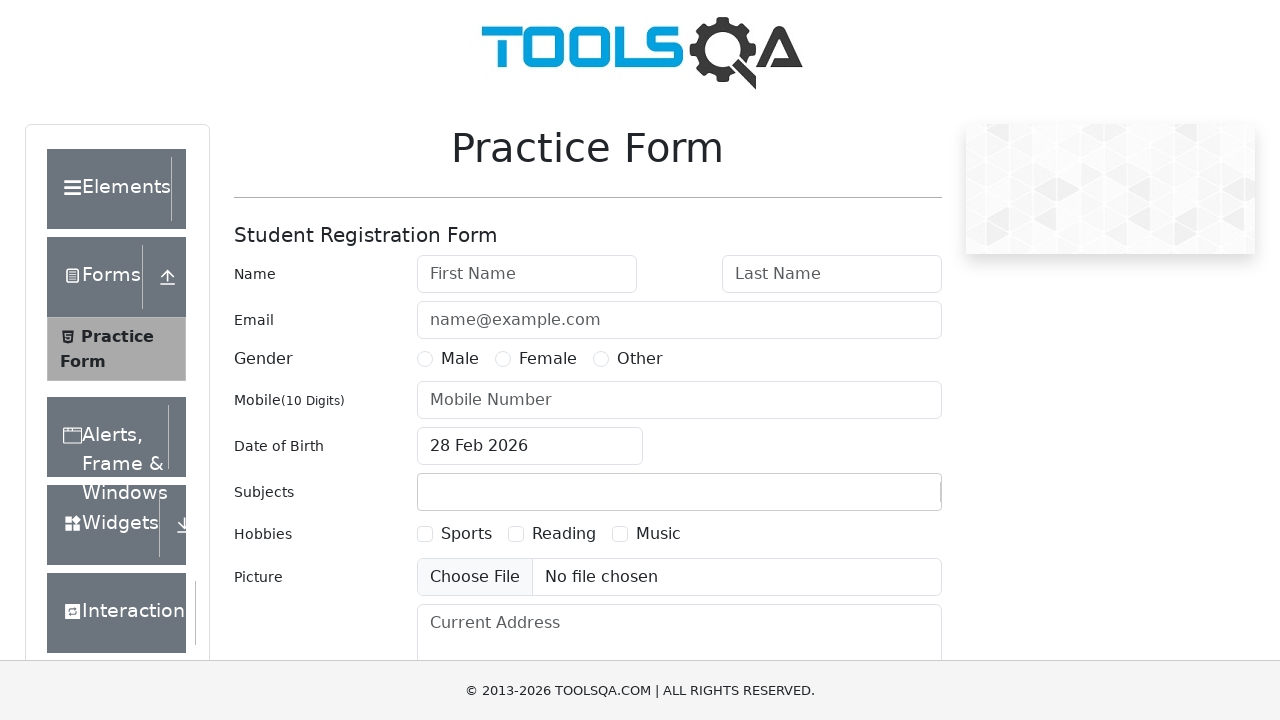

Located firstName input element
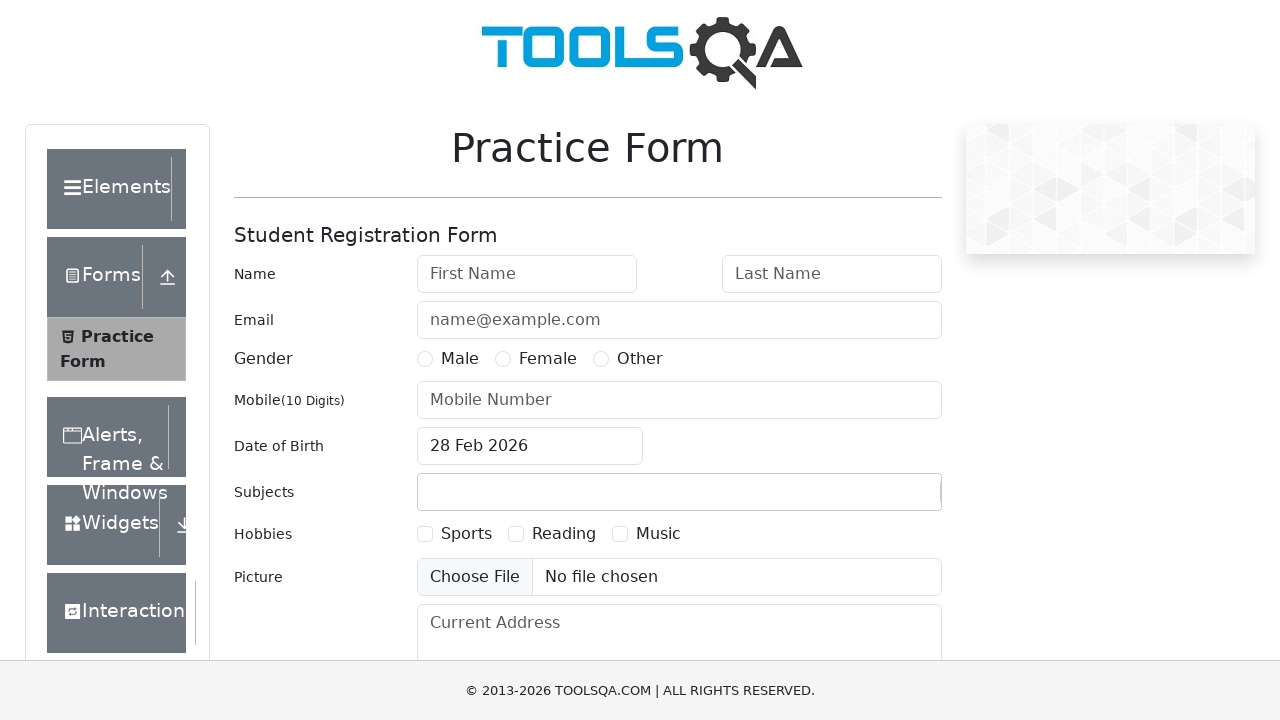

Located sports checkbox element
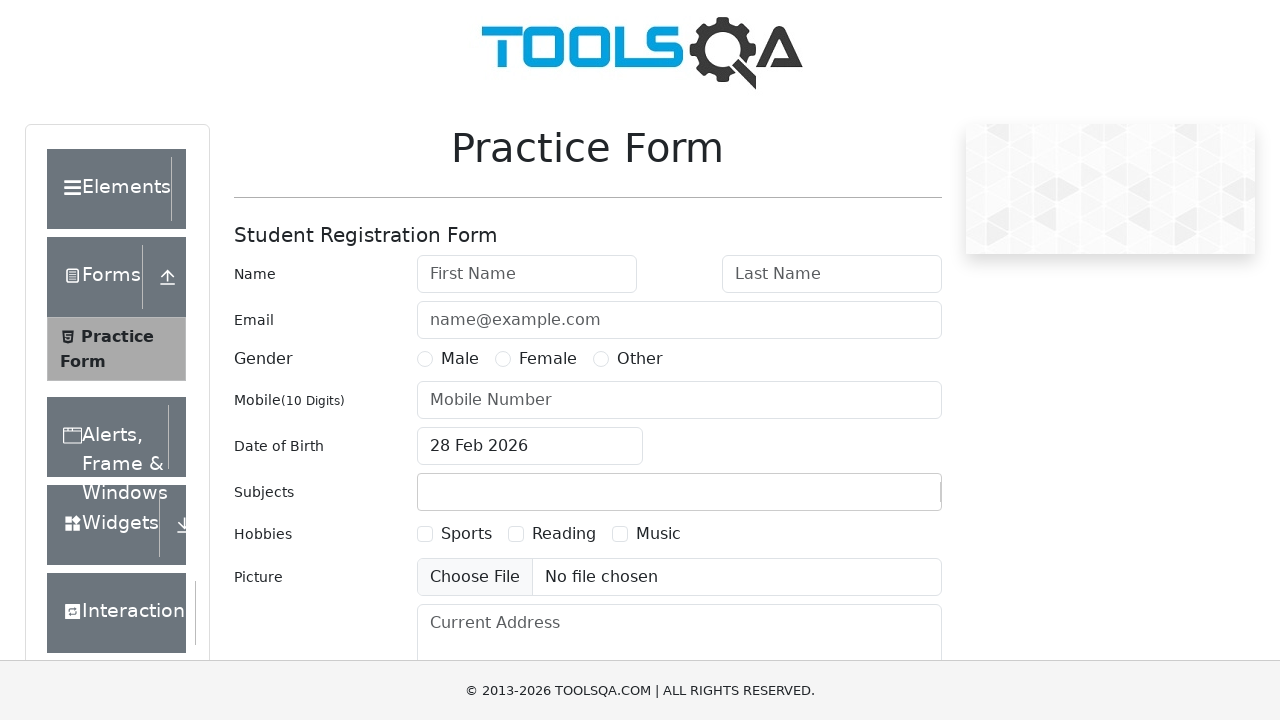

Located submit button element
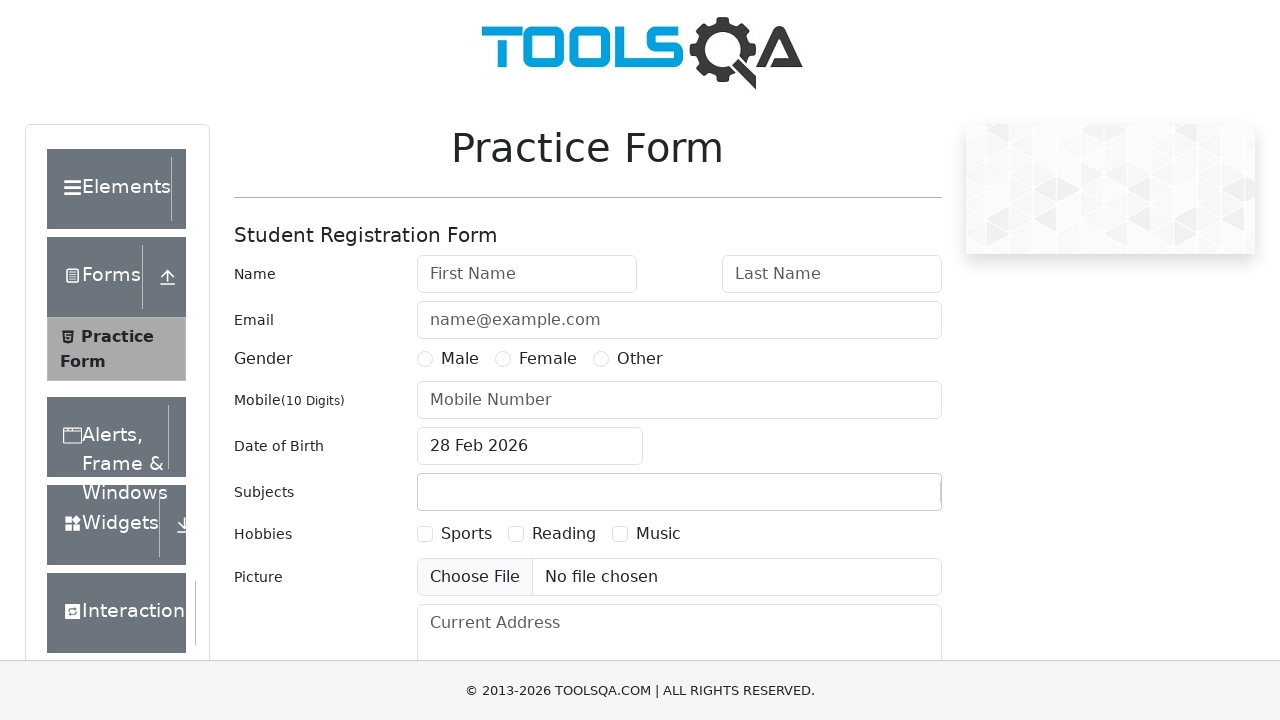

Verified firstName input is enabled
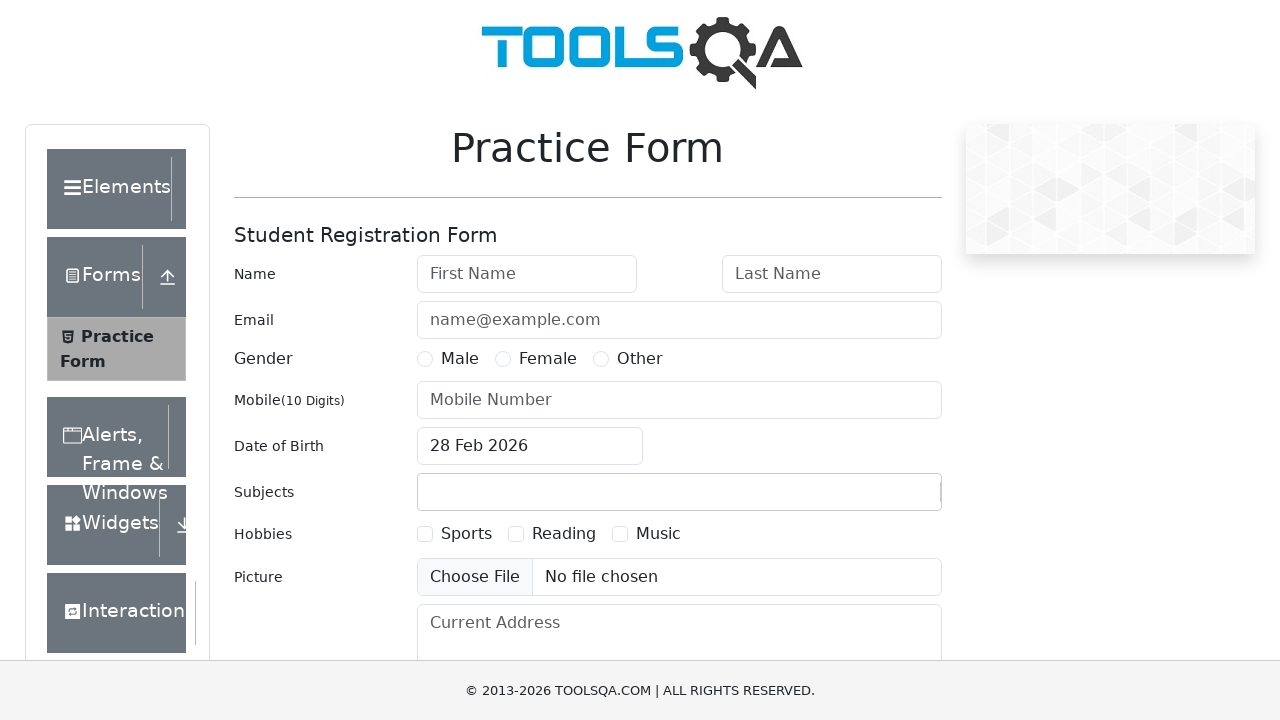

Verified firstName input is editable
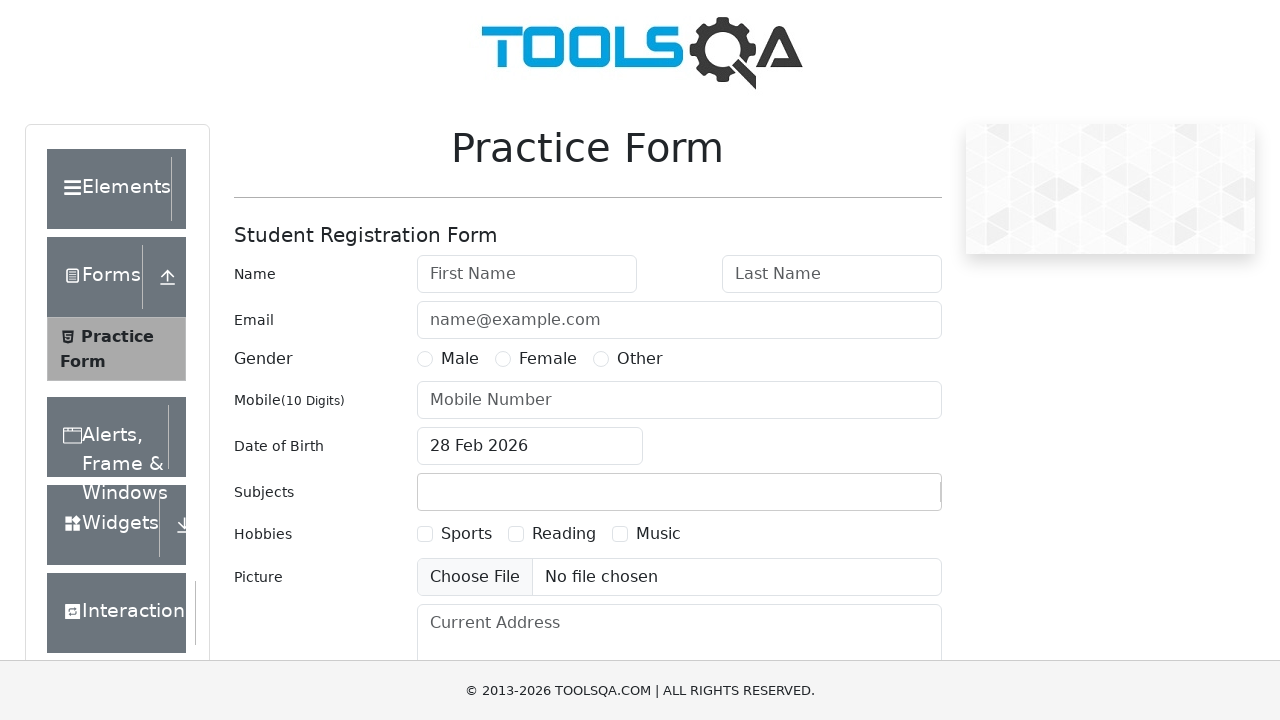

Verified sports checkbox is visible
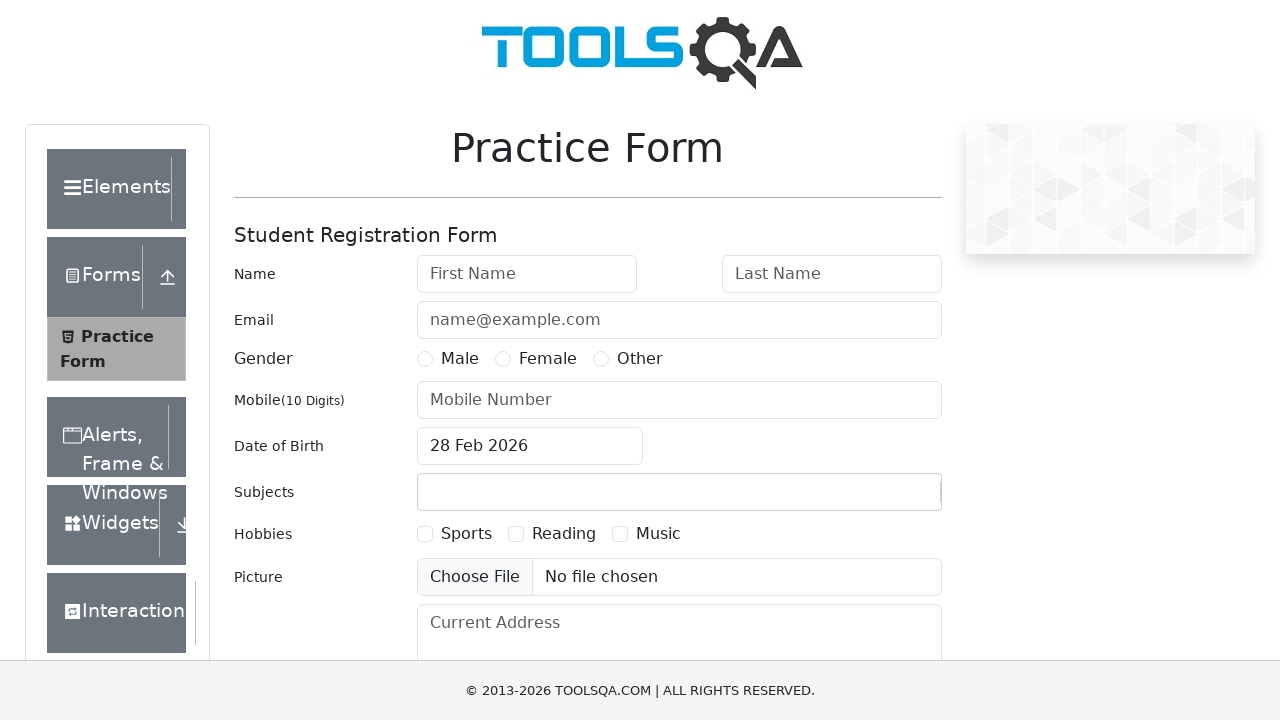

Verified submit button is visible
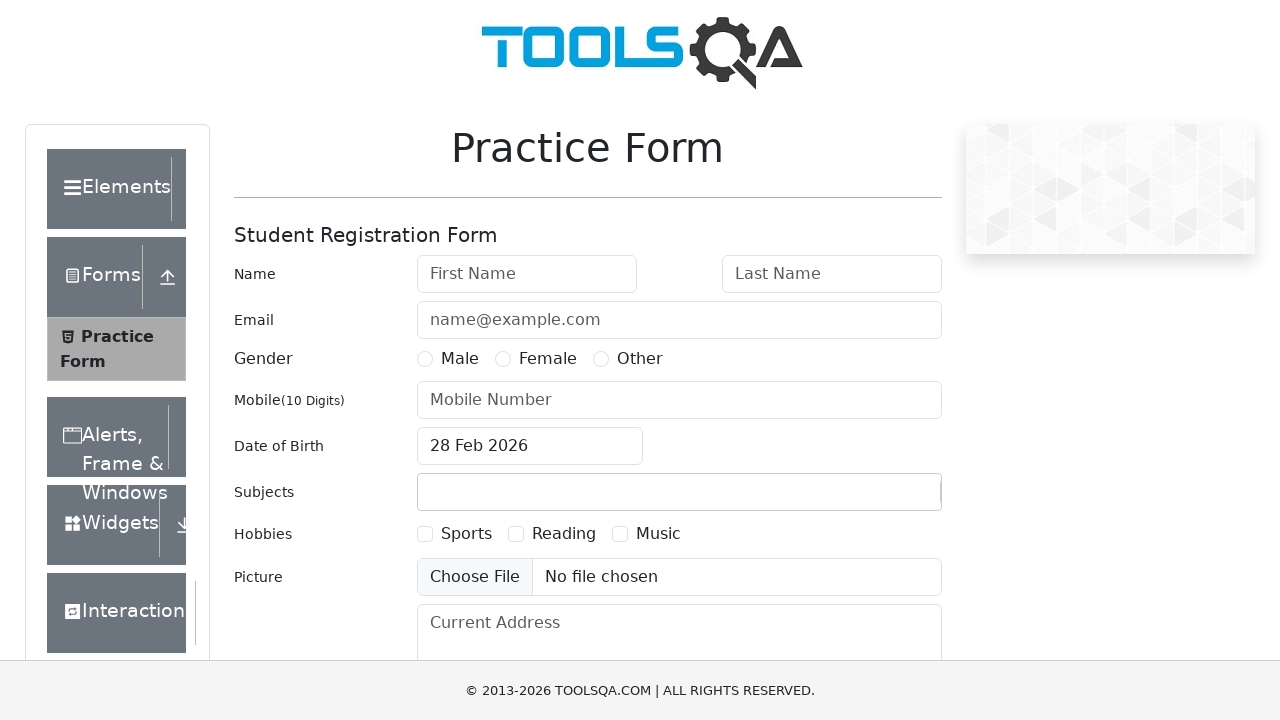

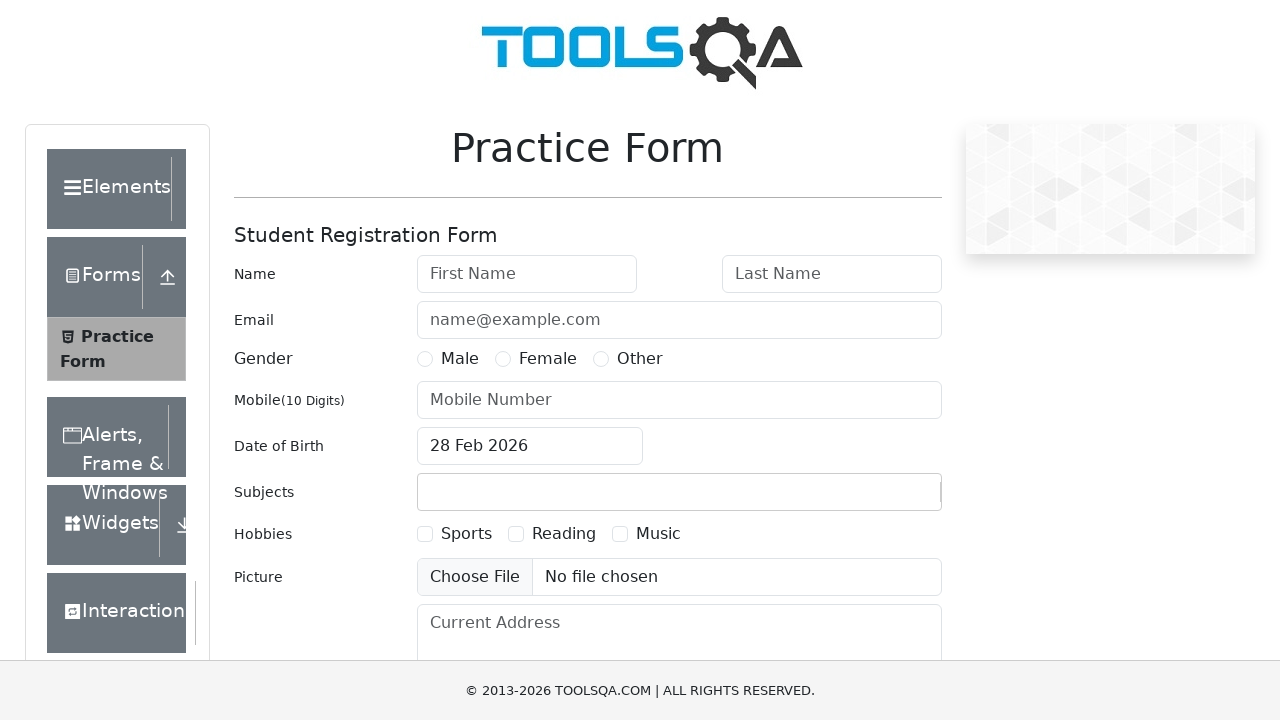